Simple test that navigates to a GitHub Pages site and verifies the page loads successfully (prints success message)

Starting URL: https://xmlangel.github.io

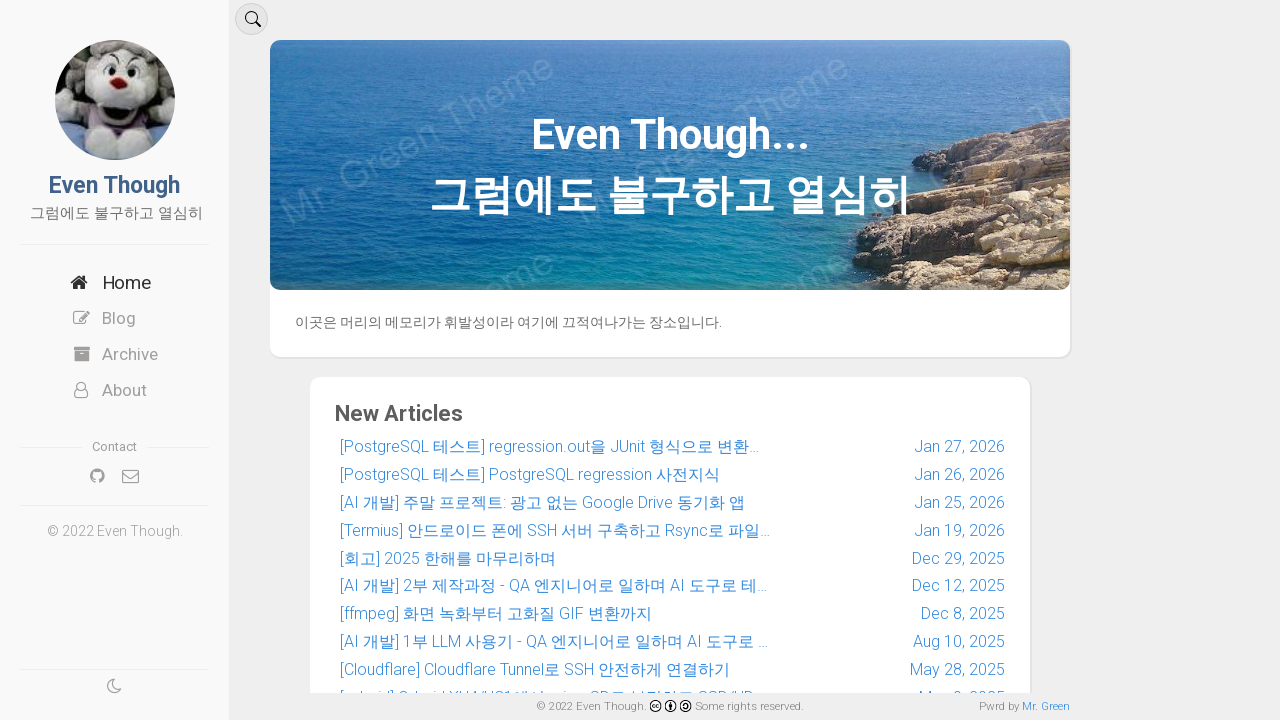

Waited for page to reach domcontentloaded state
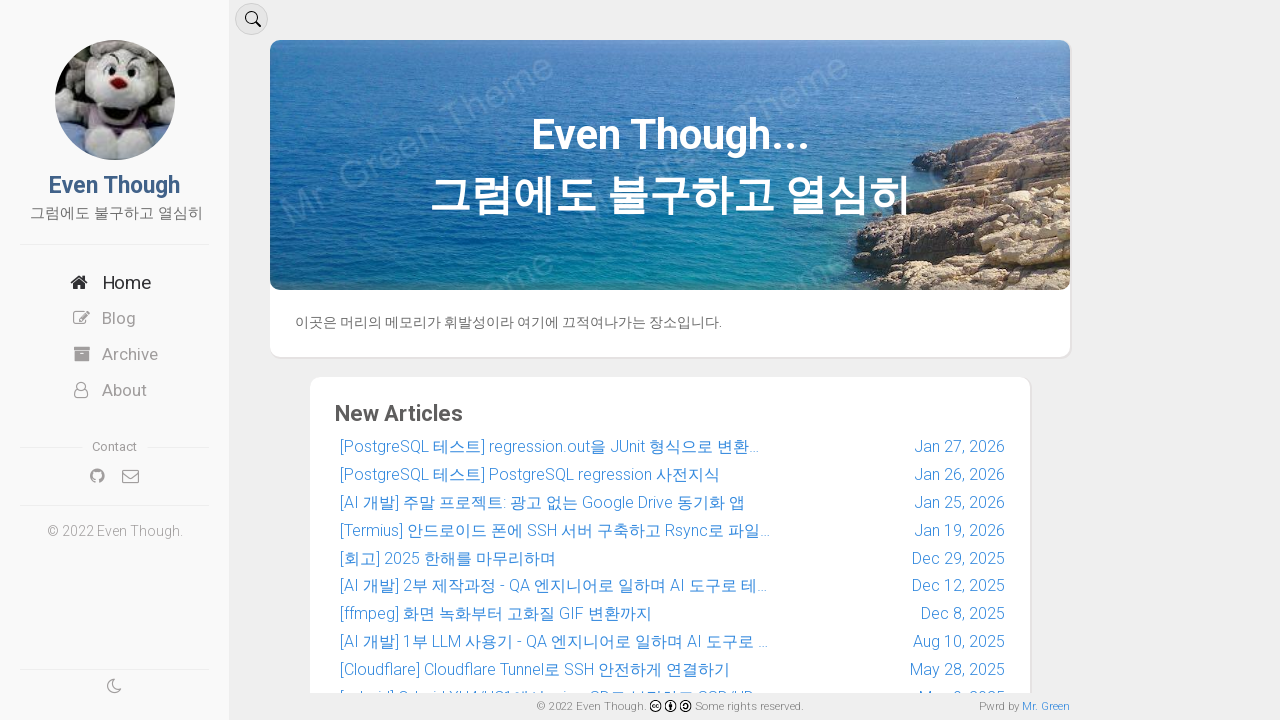

Verified page loaded successfully and printed success message
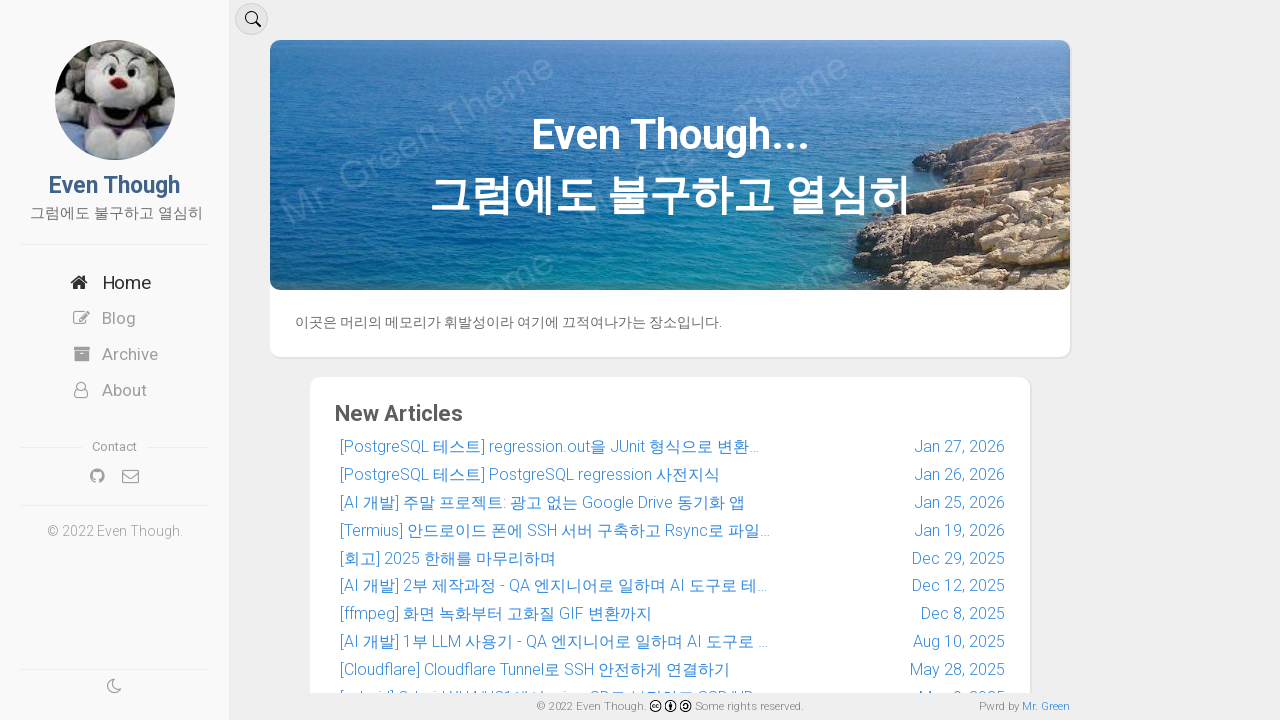

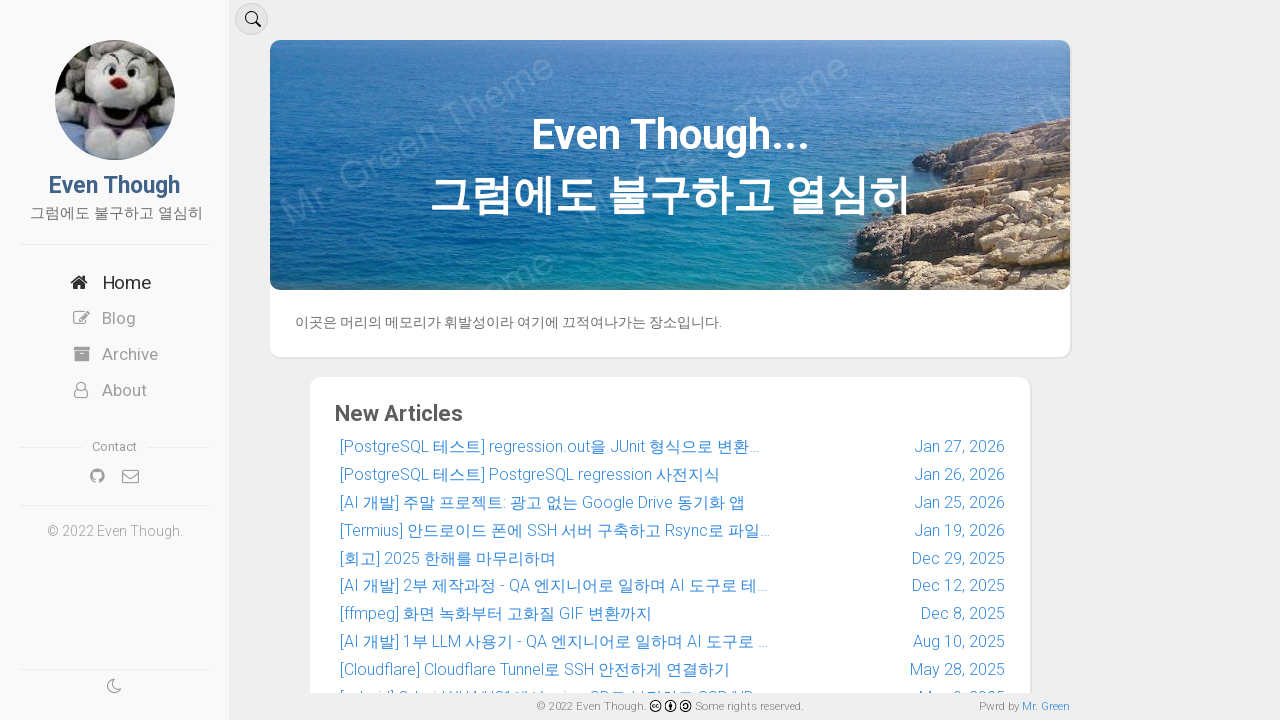